Navigates to Demo Tables section and counts unique employees from table-2, verifying that there are 8 unique employees

Starting URL: http://automationbykrishna.com/#

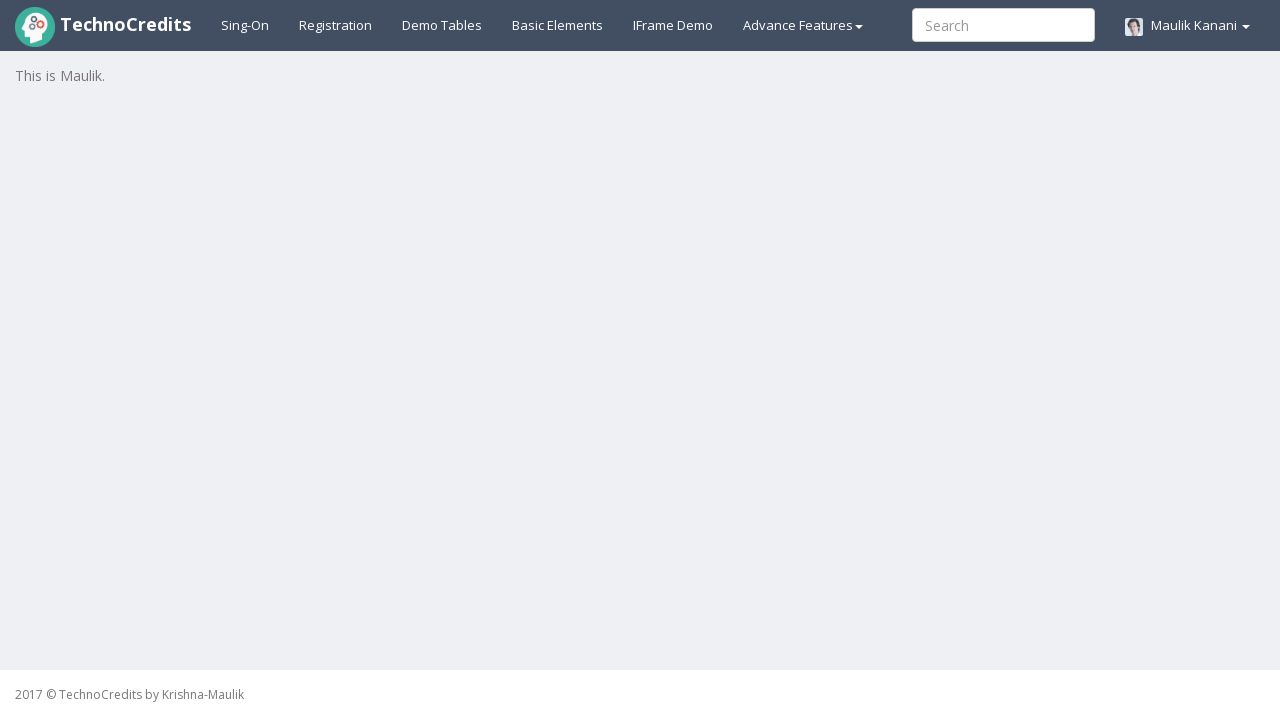

Clicked on Demo Tables link to navigate to tables section at (442, 25) on a:text('Demo Tables')
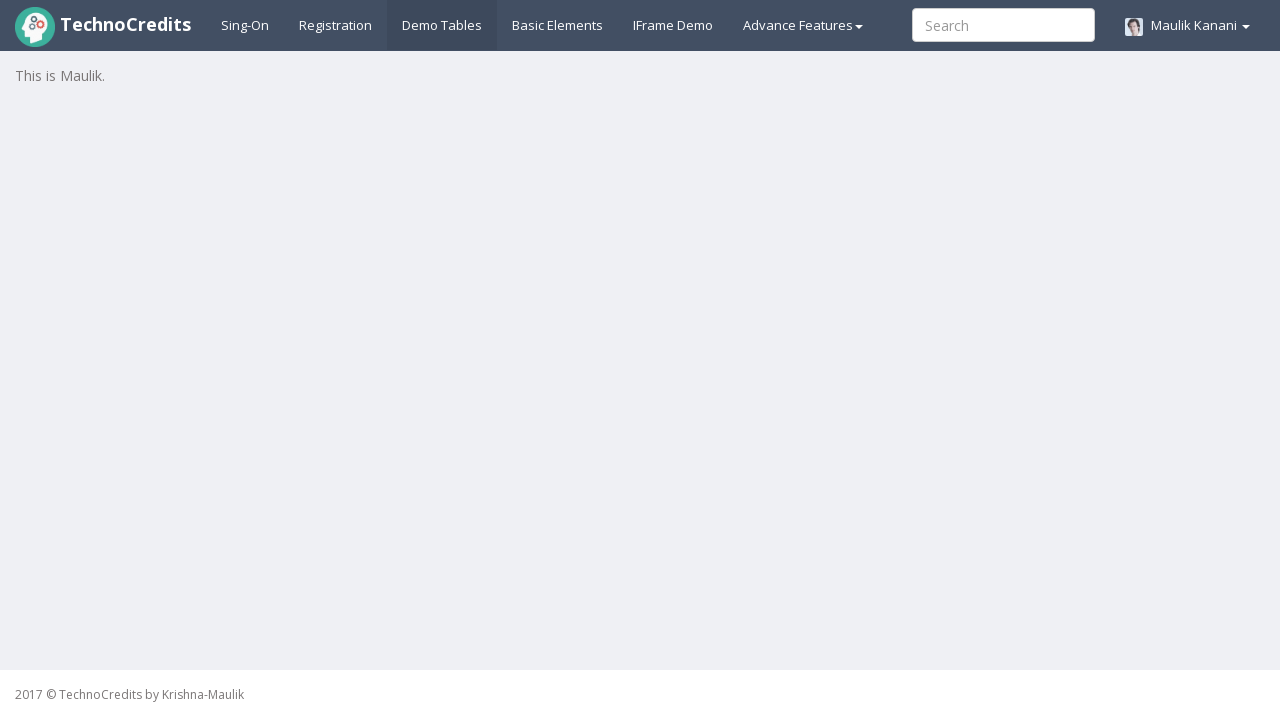

Table with striped class loaded
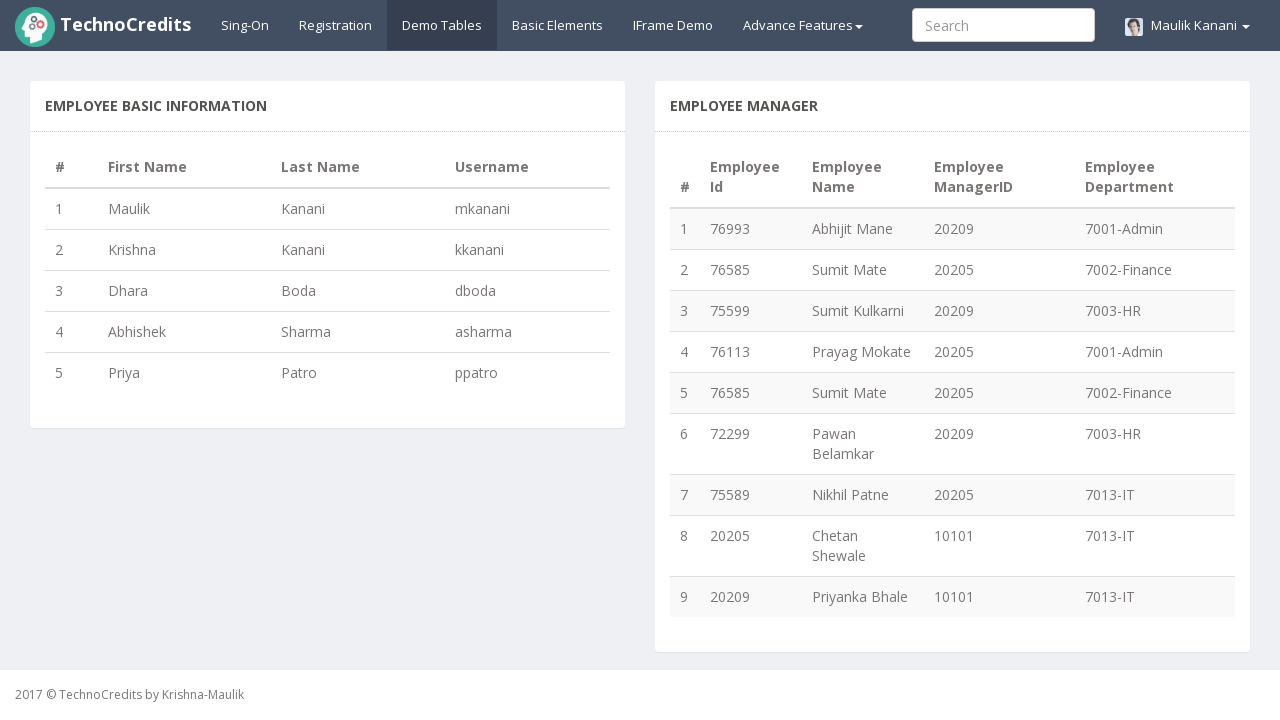

Retrieved row count from table: 9 rows
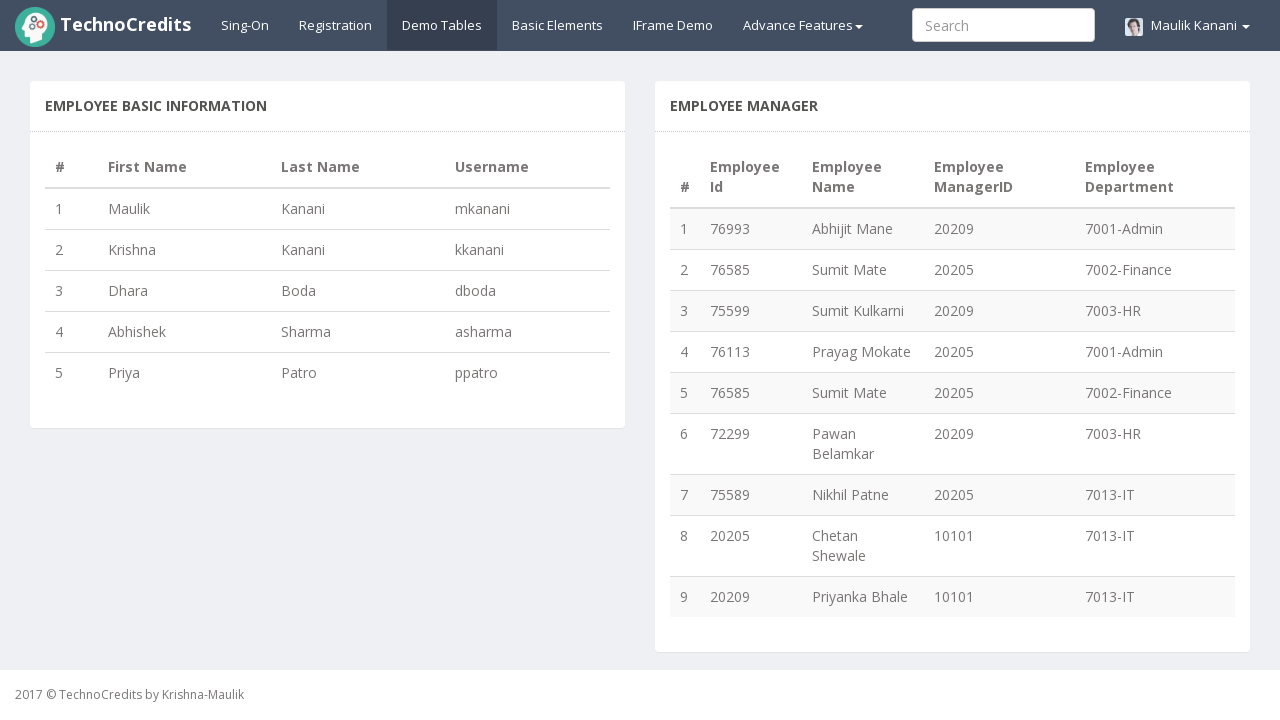

Extracted employee name from row 1: Abhijit Mane
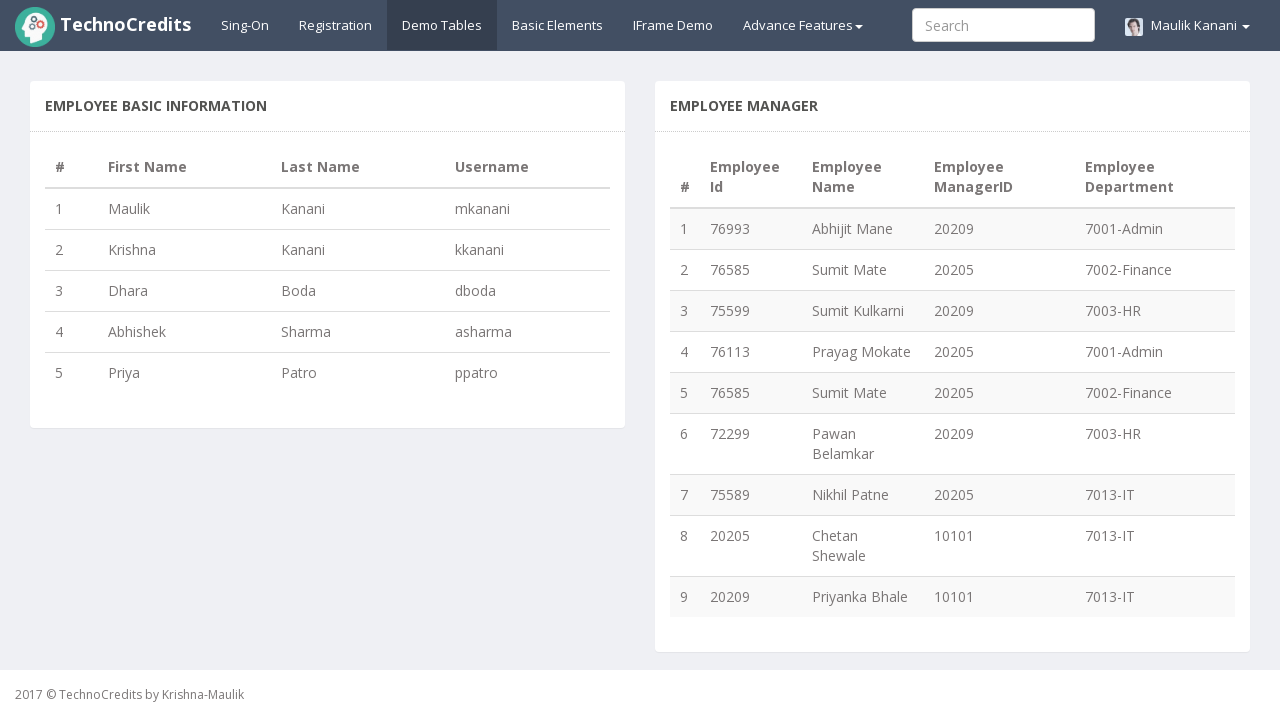

Extracted employee name from row 2: Sumit Mate
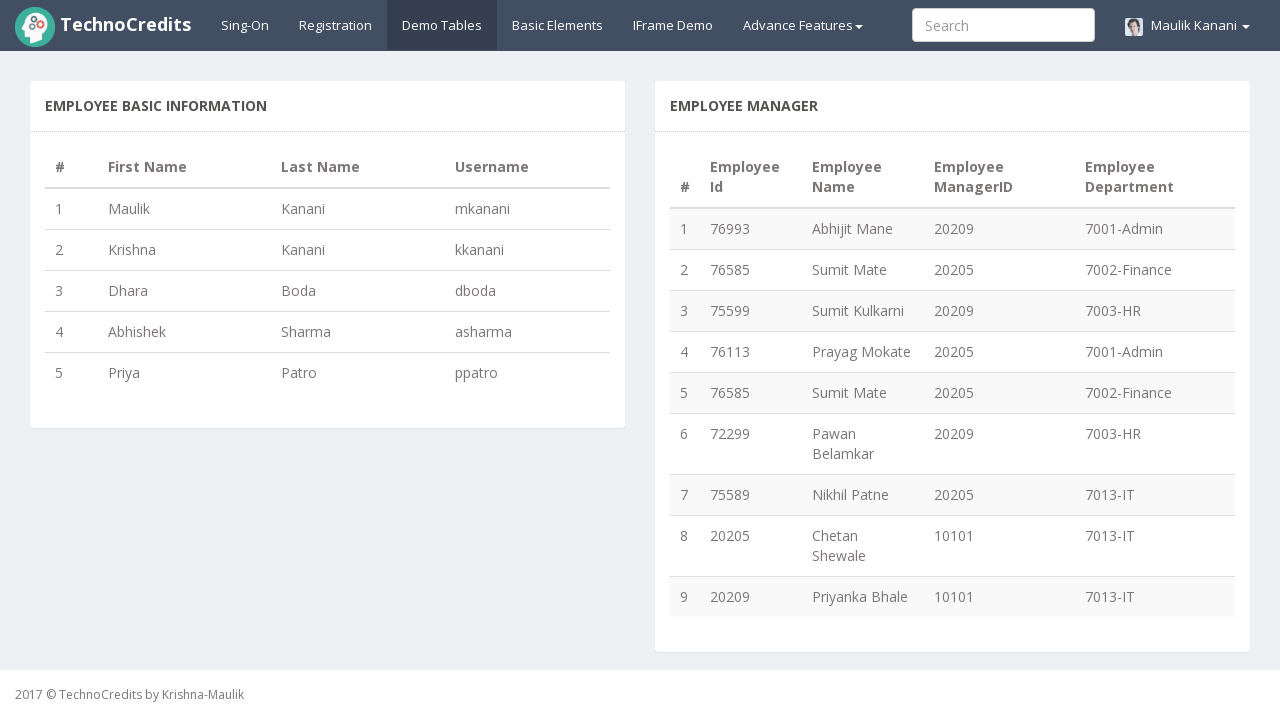

Extracted employee name from row 3: Sumit Kulkarni
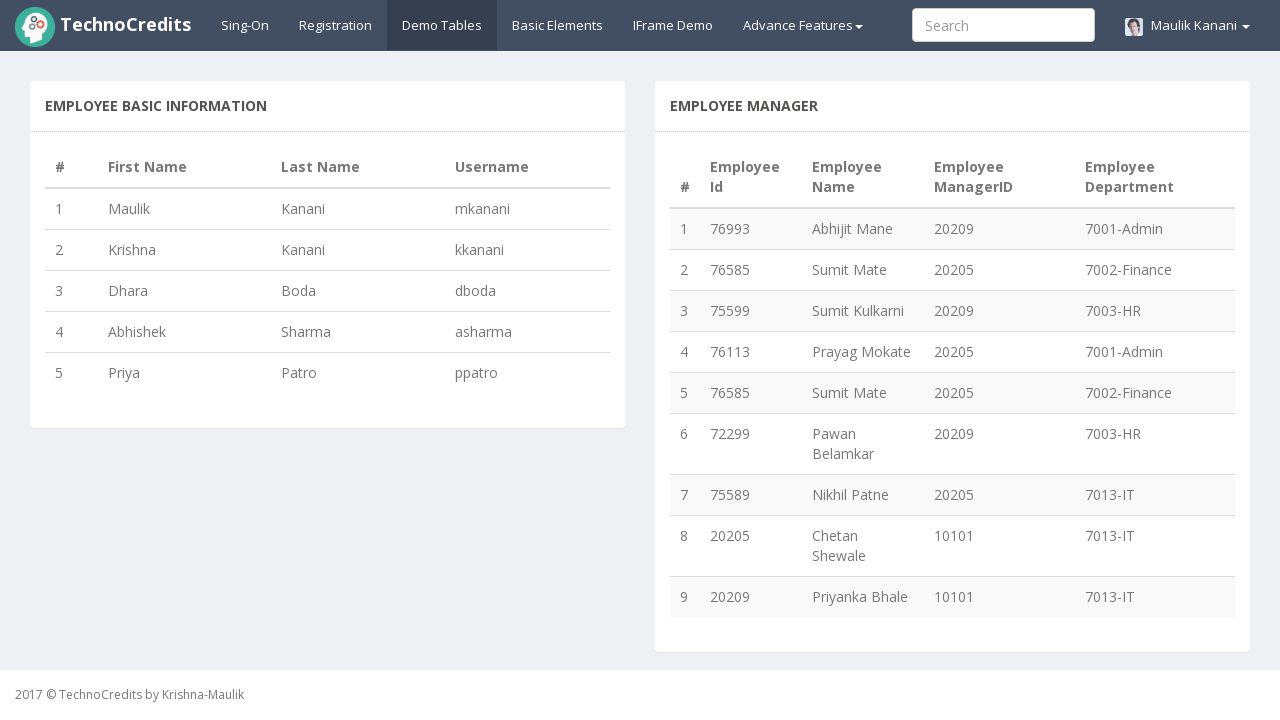

Extracted employee name from row 4: Prayag Mokate
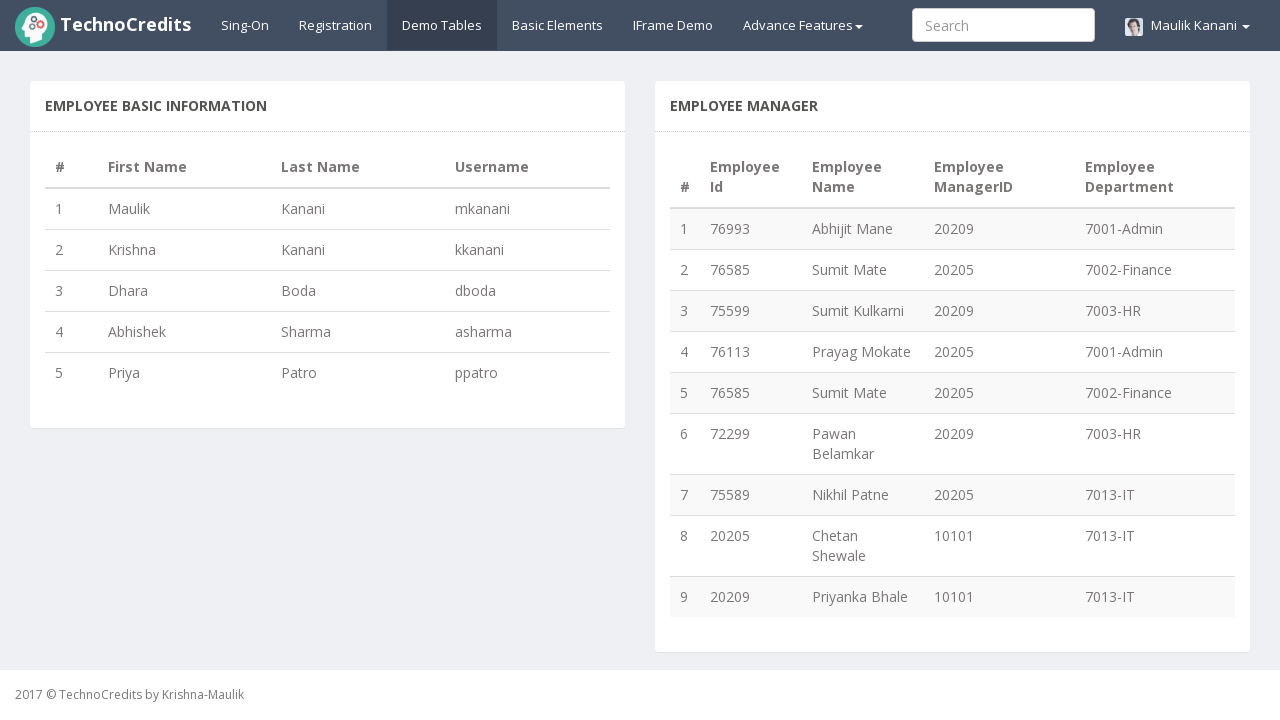

Extracted employee name from row 5: Sumit Mate
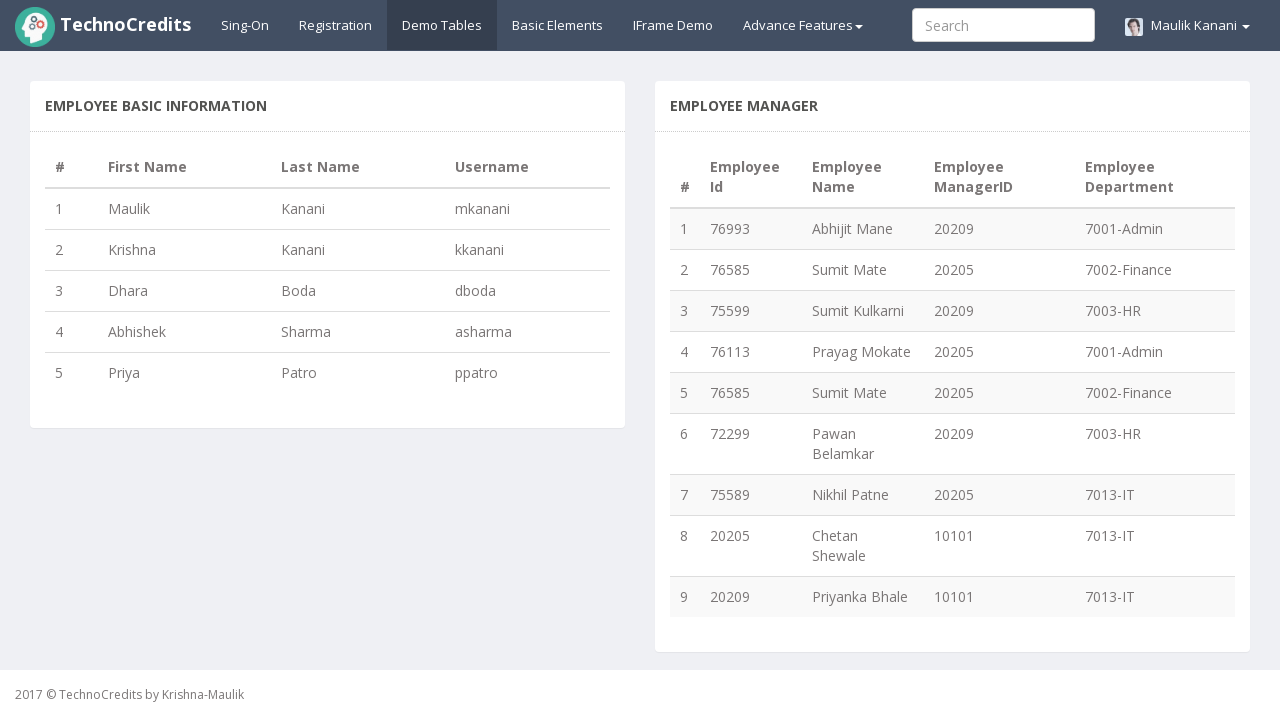

Extracted employee name from row 6: Pawan Belamkar
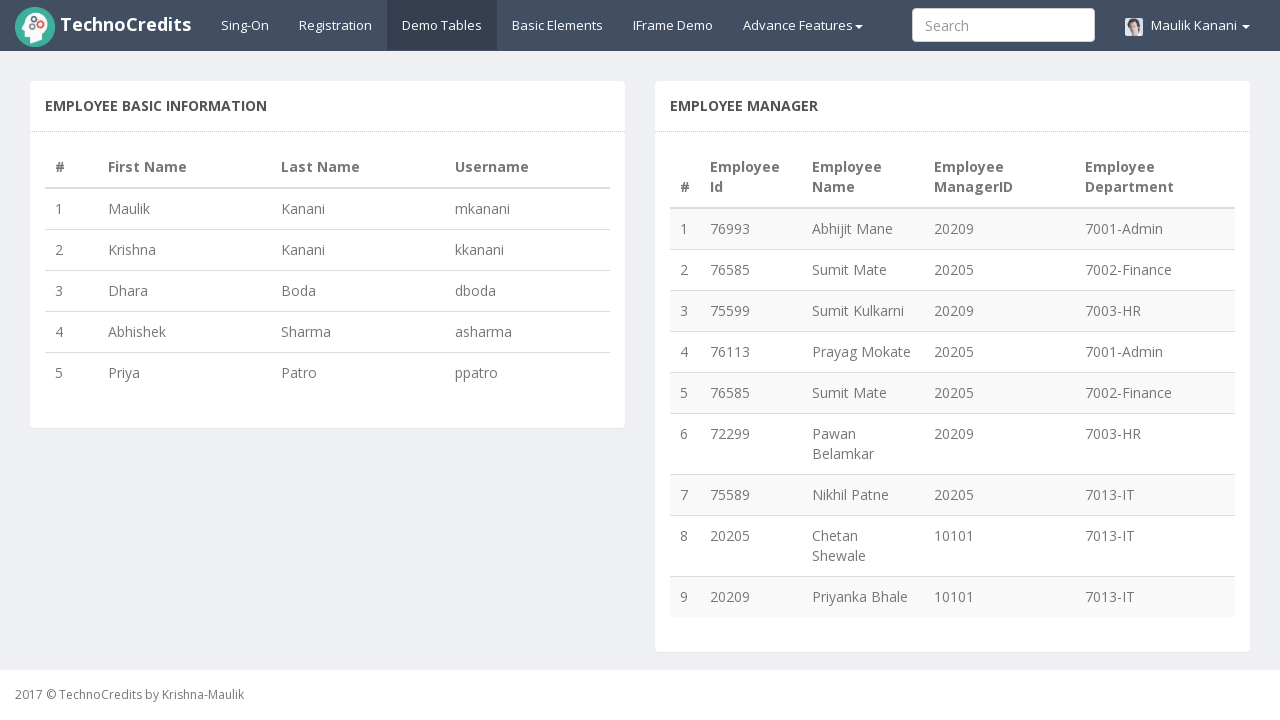

Extracted employee name from row 7: Nikhil Patne
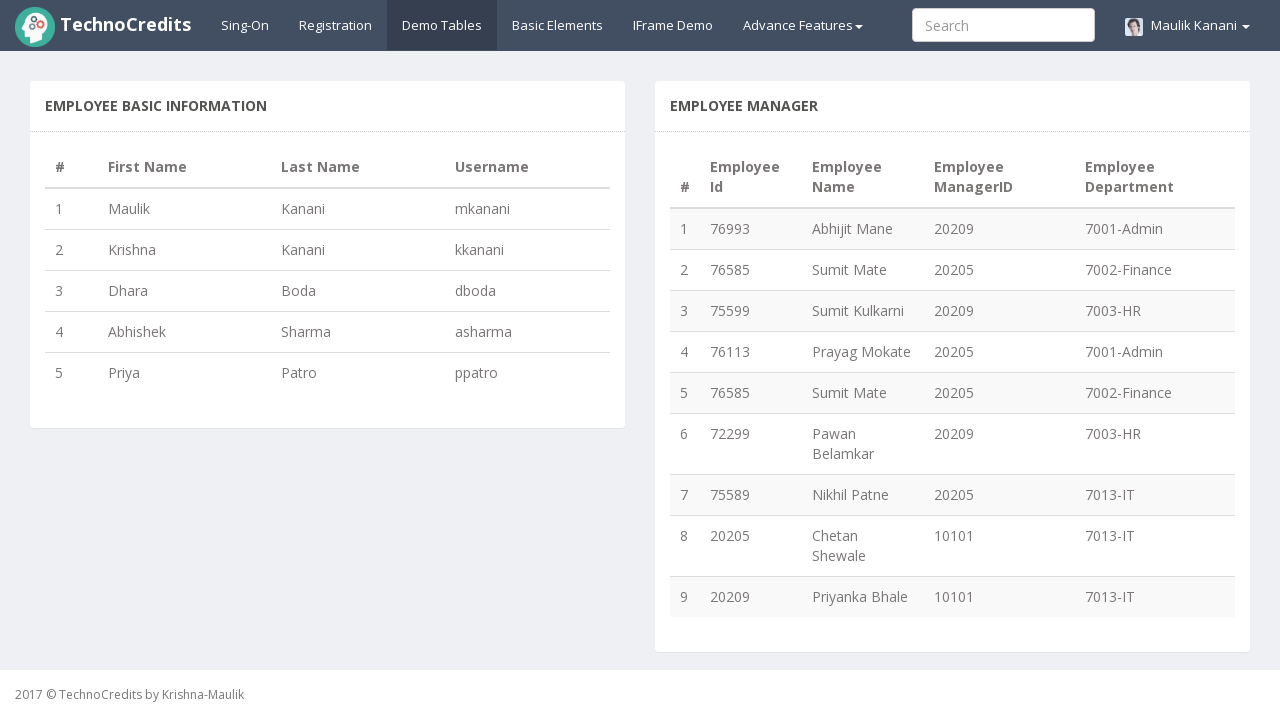

Extracted employee name from row 8: Chetan Shewale
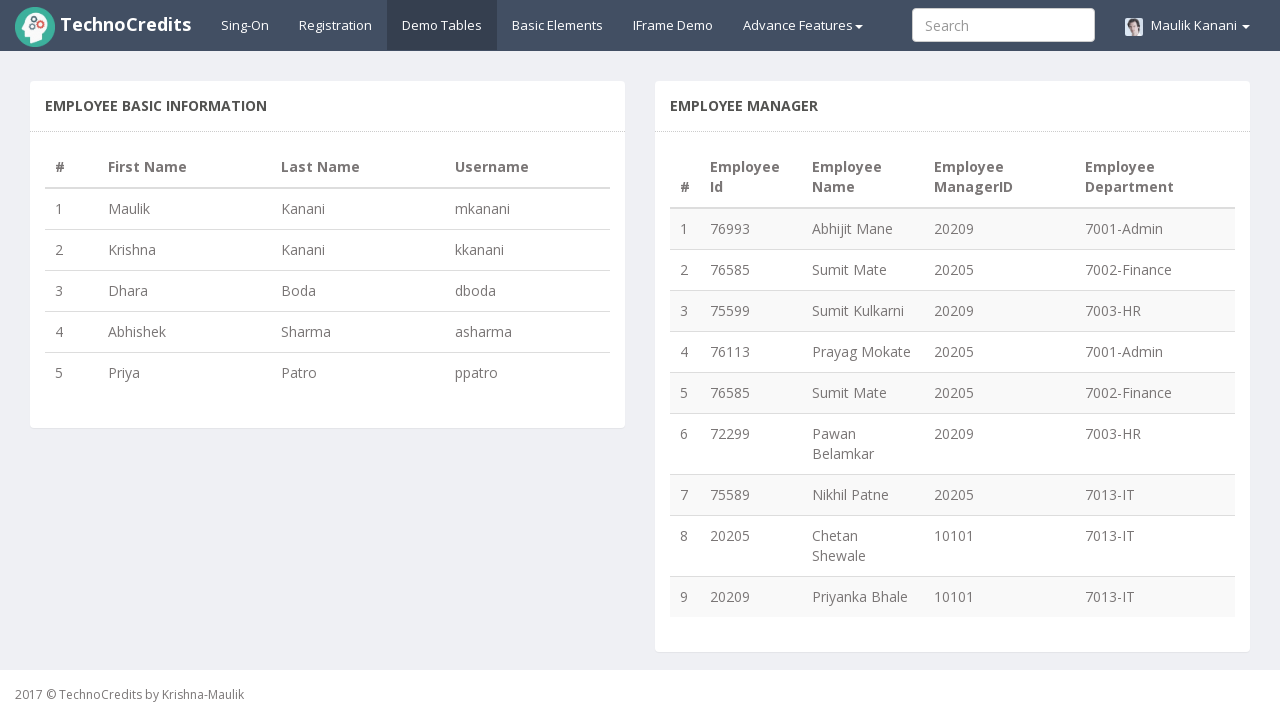

Extracted employee name from row 9: Priyanka Bhale
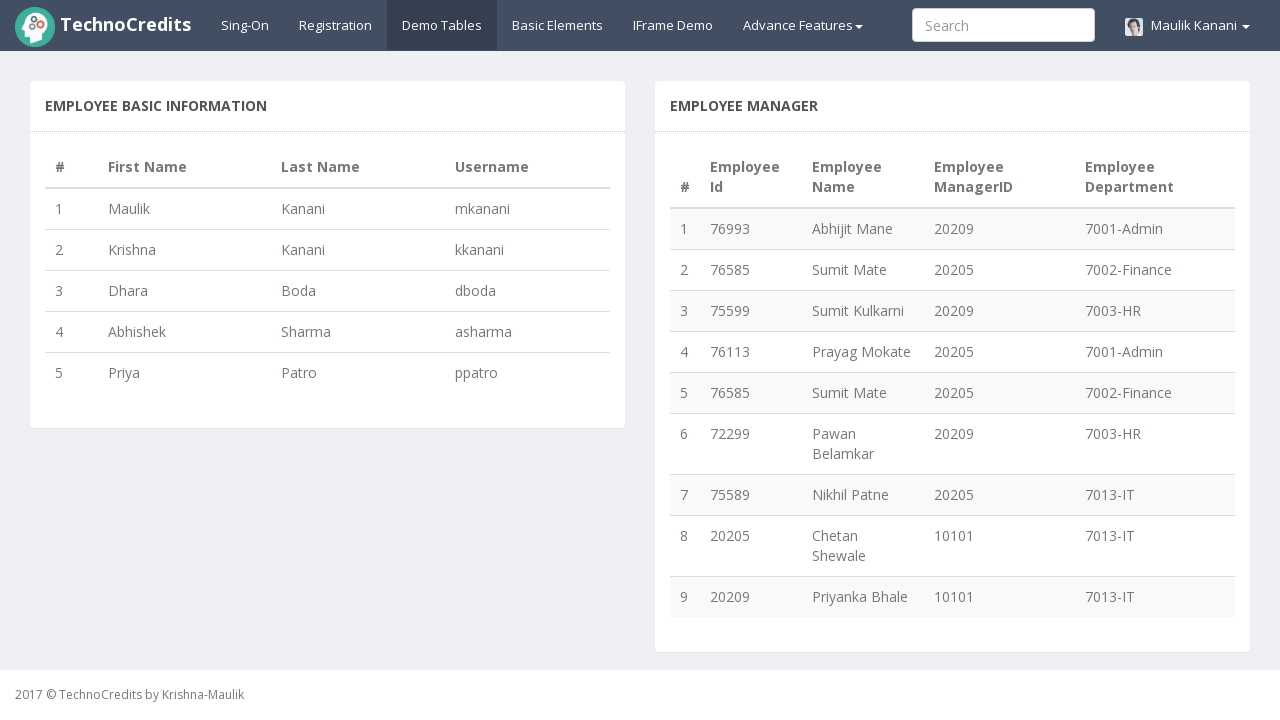

Verified that there are exactly 8 unique employees in the table
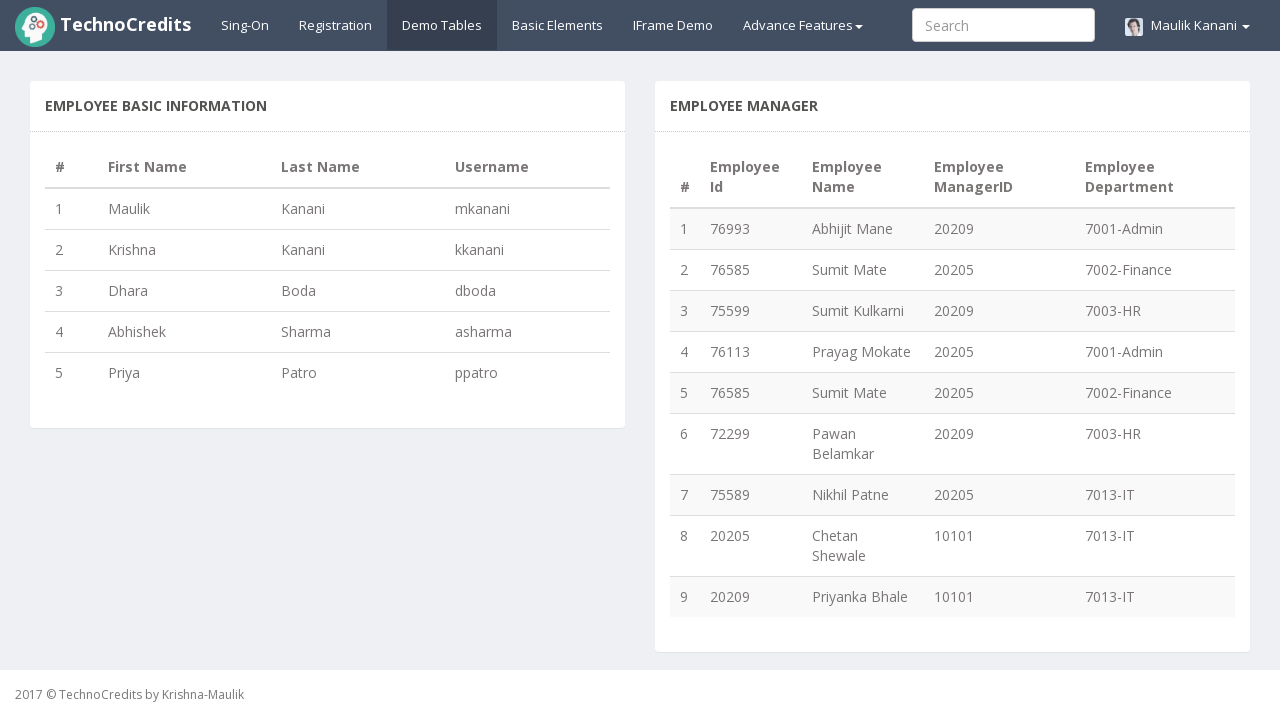

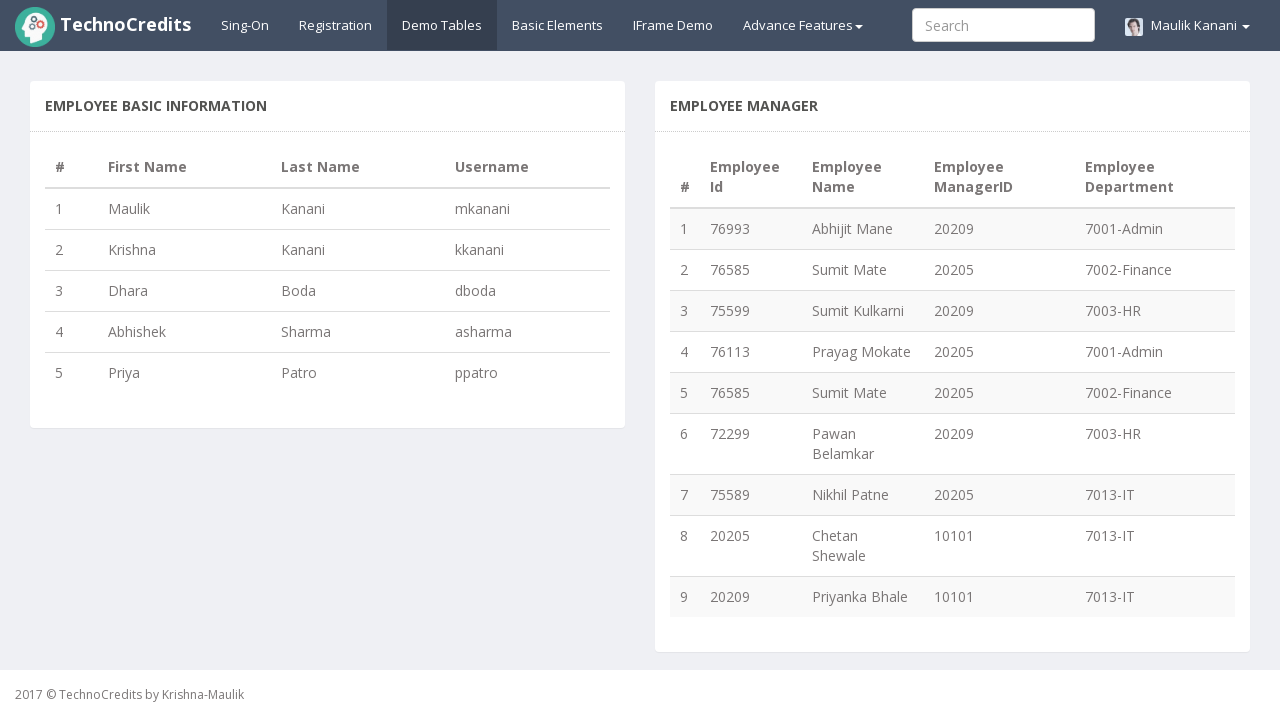